Tests JavaScript alert handling by clicking buttons that trigger simple alerts, prompt dialogs, and confirmation dialogs, then interacting with each alert type (accept, send keys, dismiss)

Starting URL: https://omayo.blogspot.com/

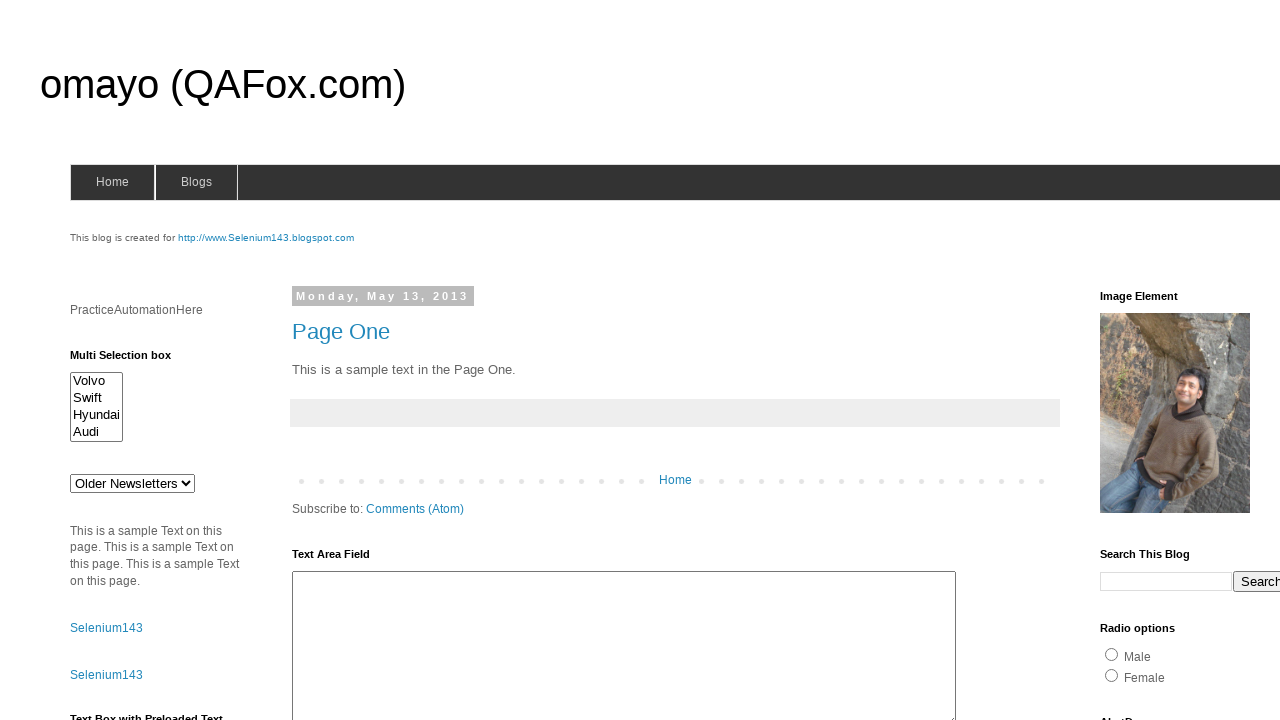

Clicked button to trigger simple alert at (1154, 361) on #alert1
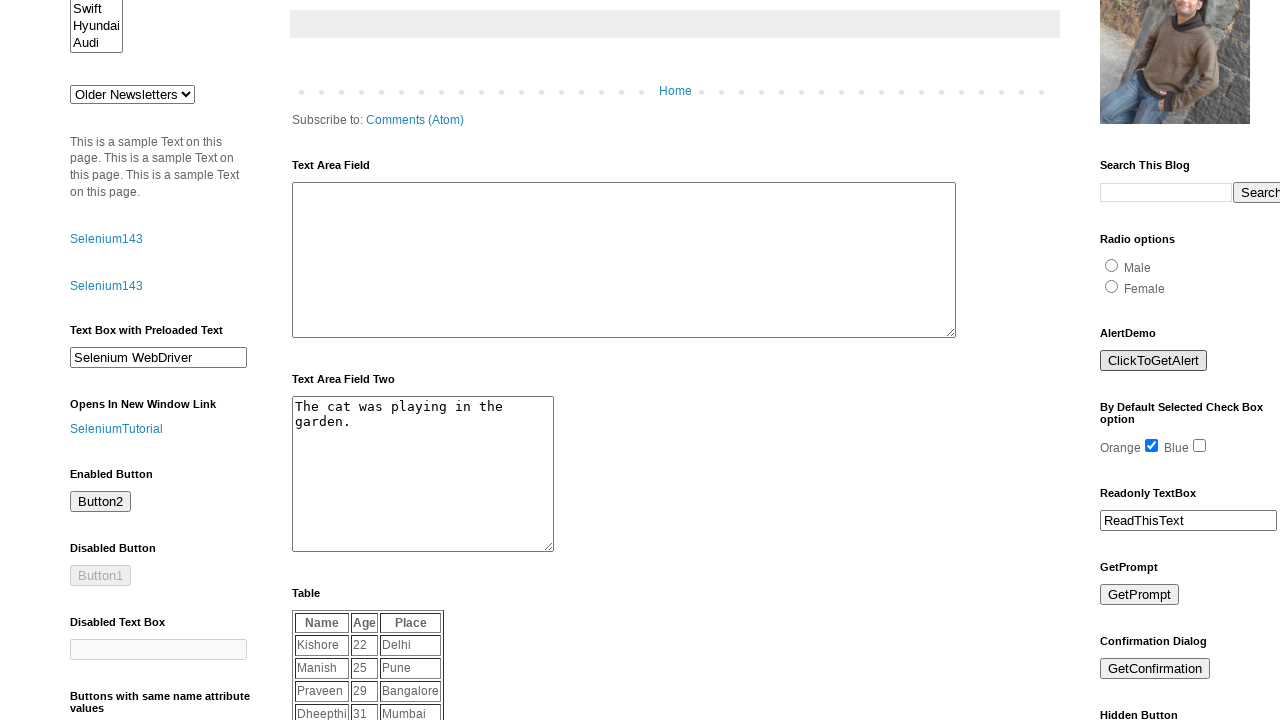

Set up dialog handler to accept alerts
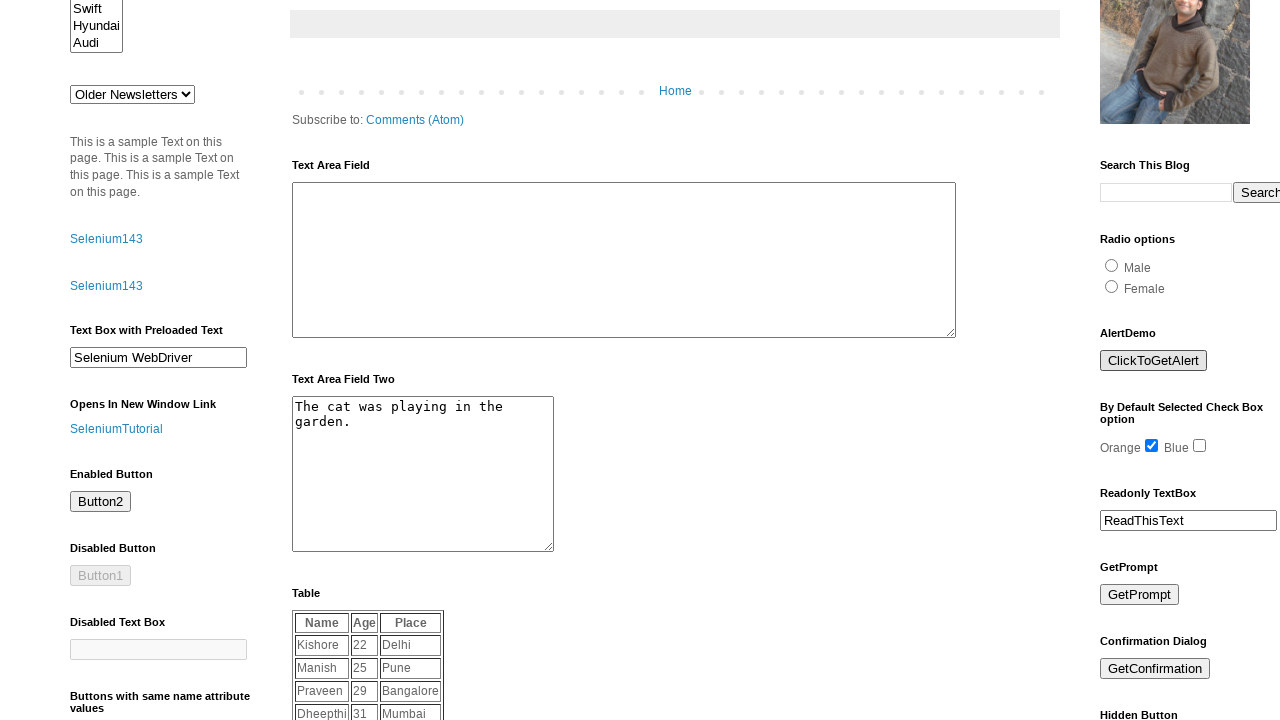

Waited 500ms for alert handling
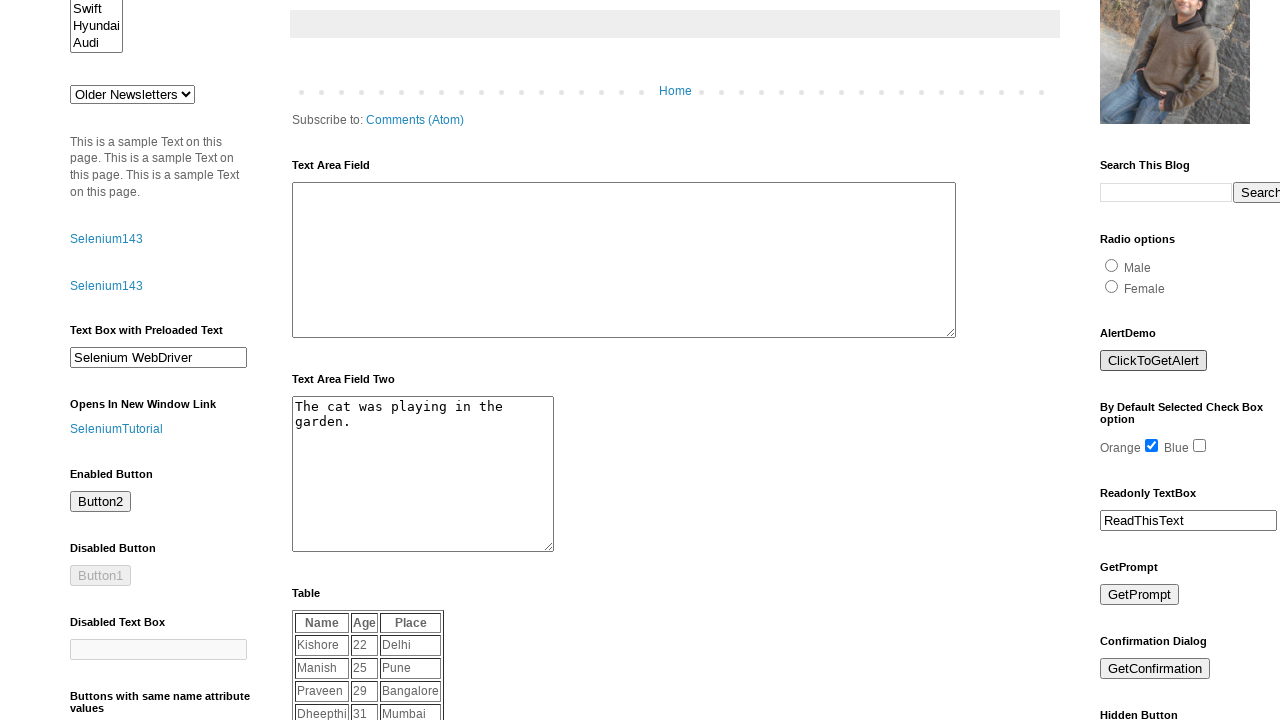

Clicked button to trigger prompt dialog at (1140, 595) on #prompt
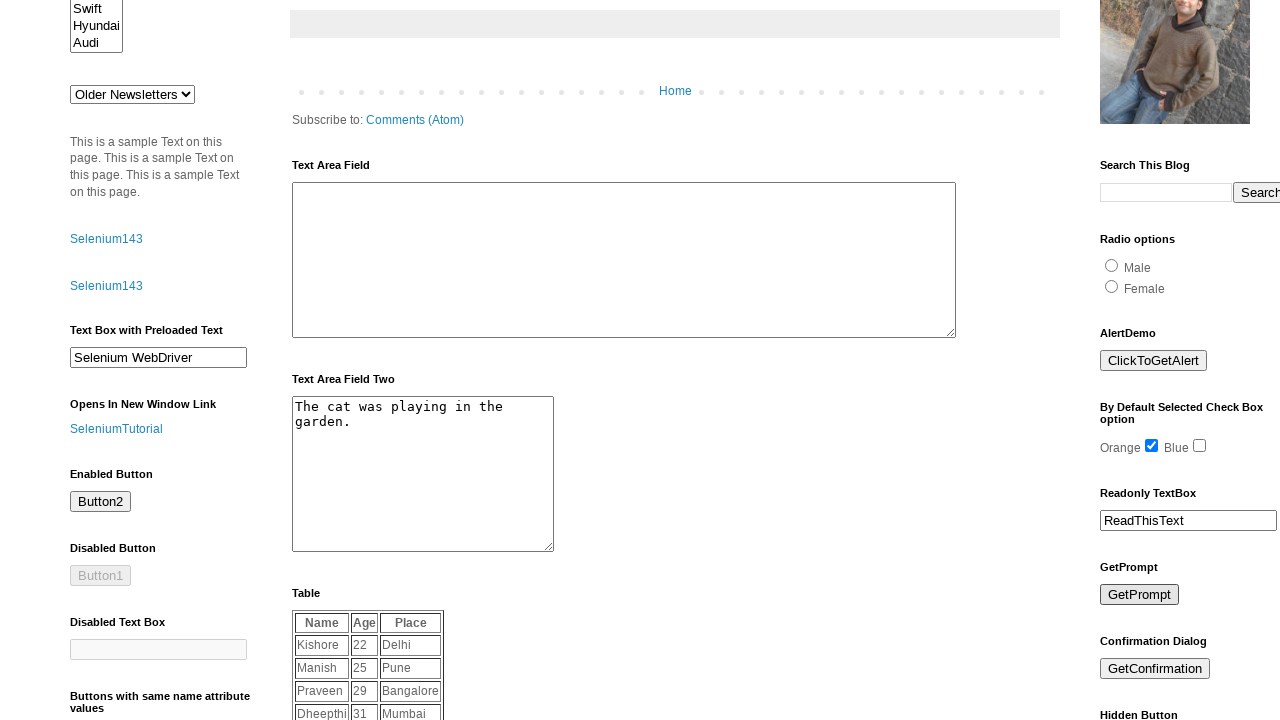

Set up dialog handler to accept prompt with text 'Divraj'
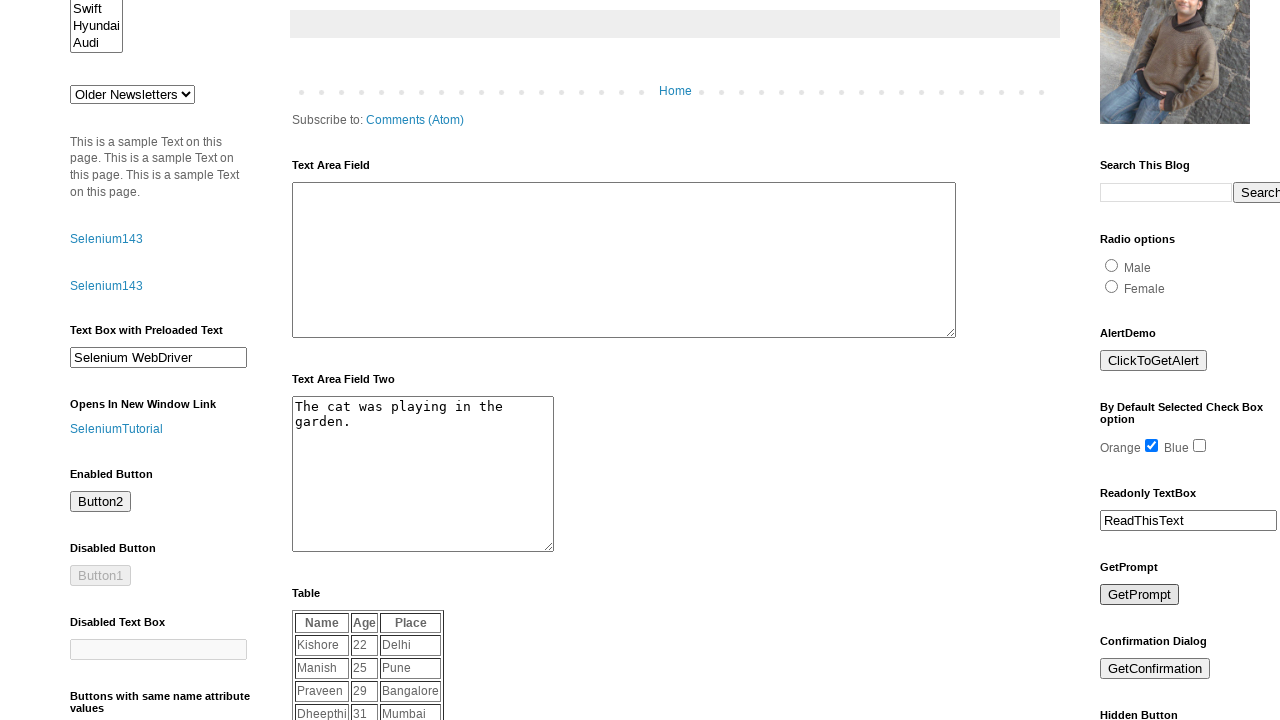

Waited 500ms for prompt dialog handling
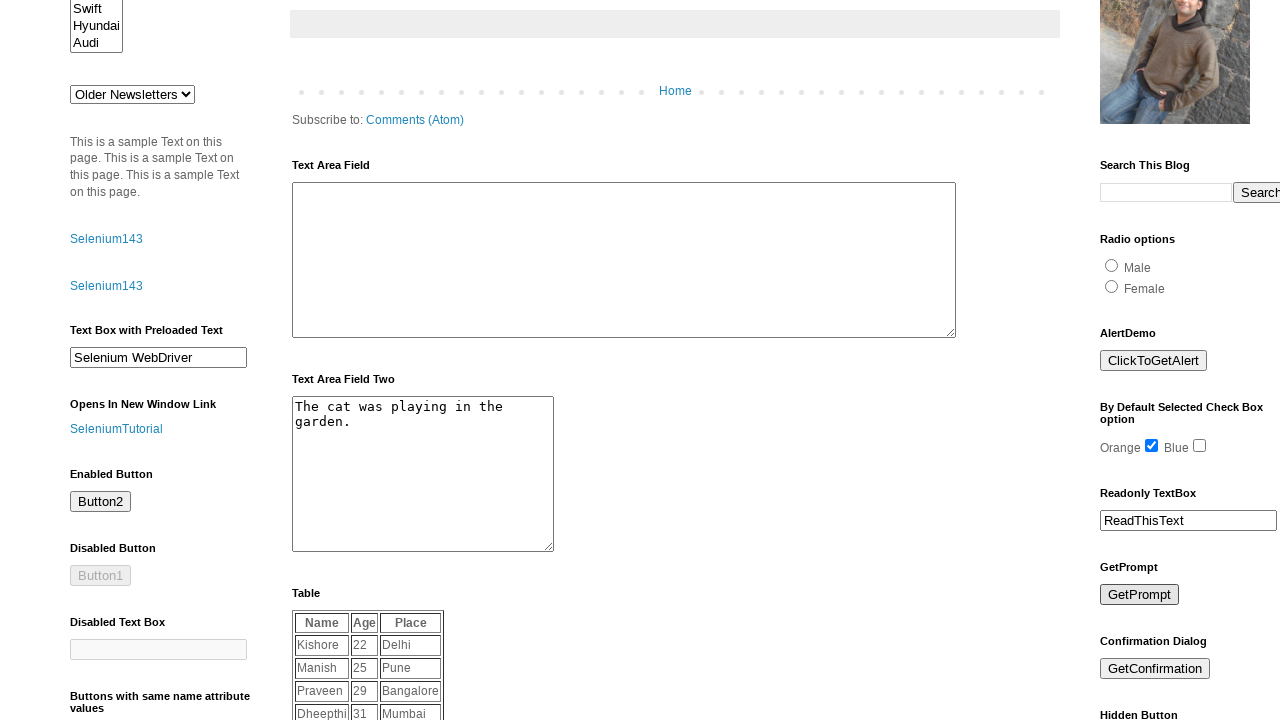

Clicked button to trigger confirmation dialog at (1155, 669) on #confirm
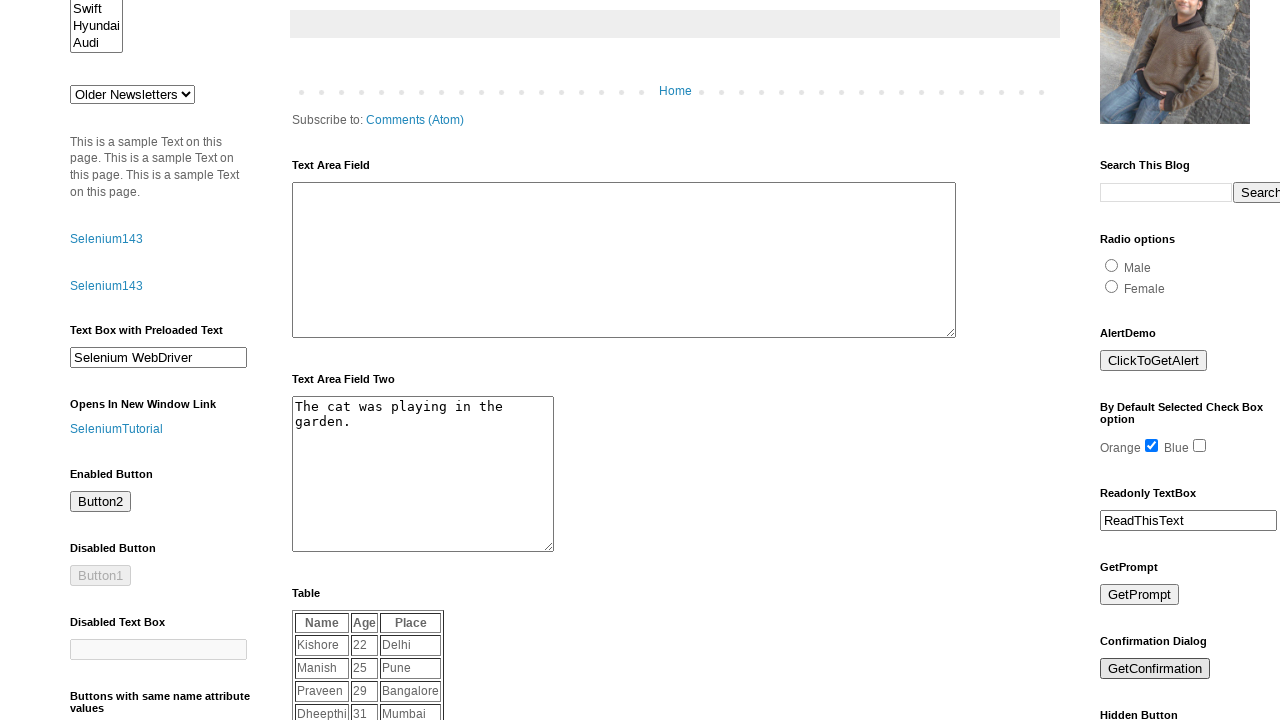

Set up dialog handler to dismiss confirmation dialog
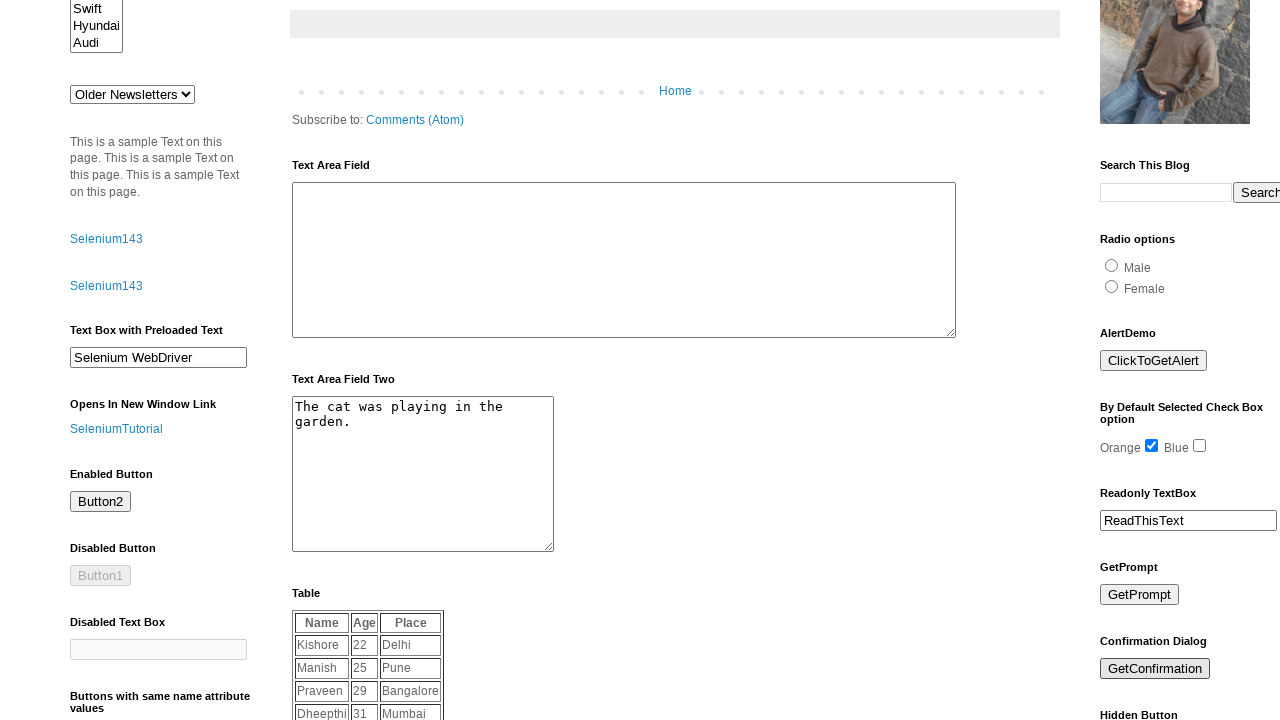

Waited 500ms for confirmation dialog handling
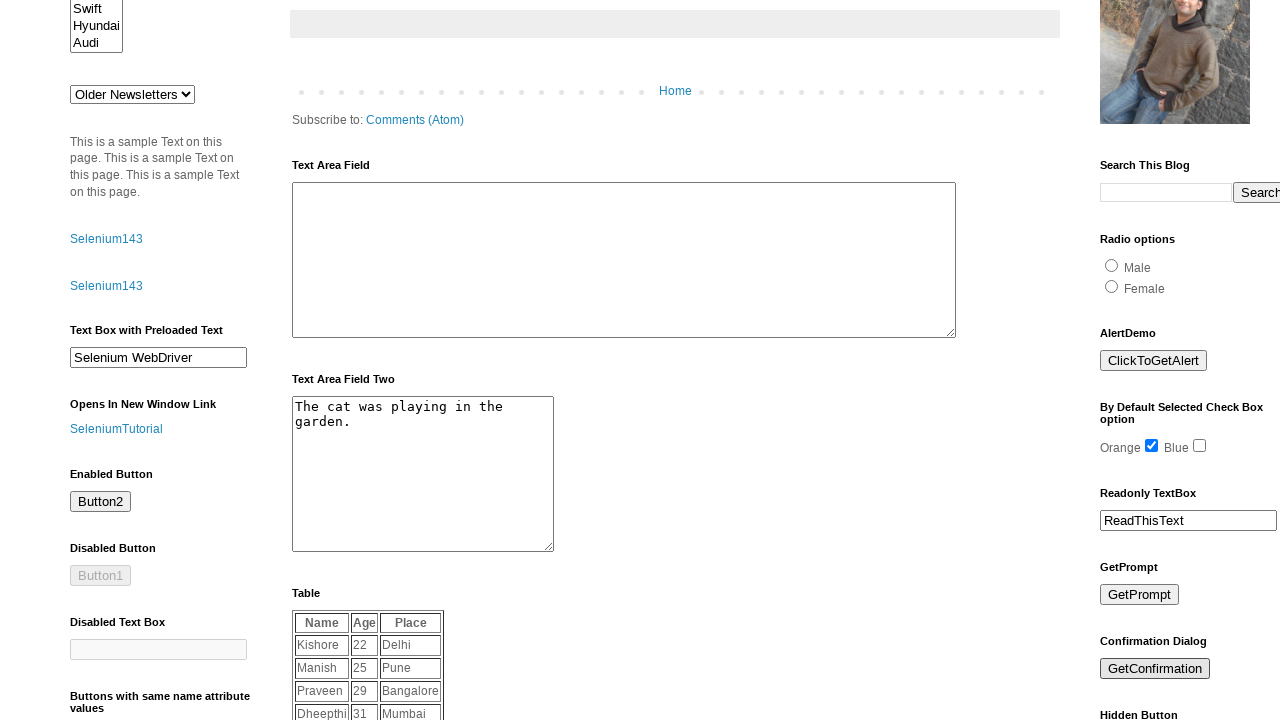

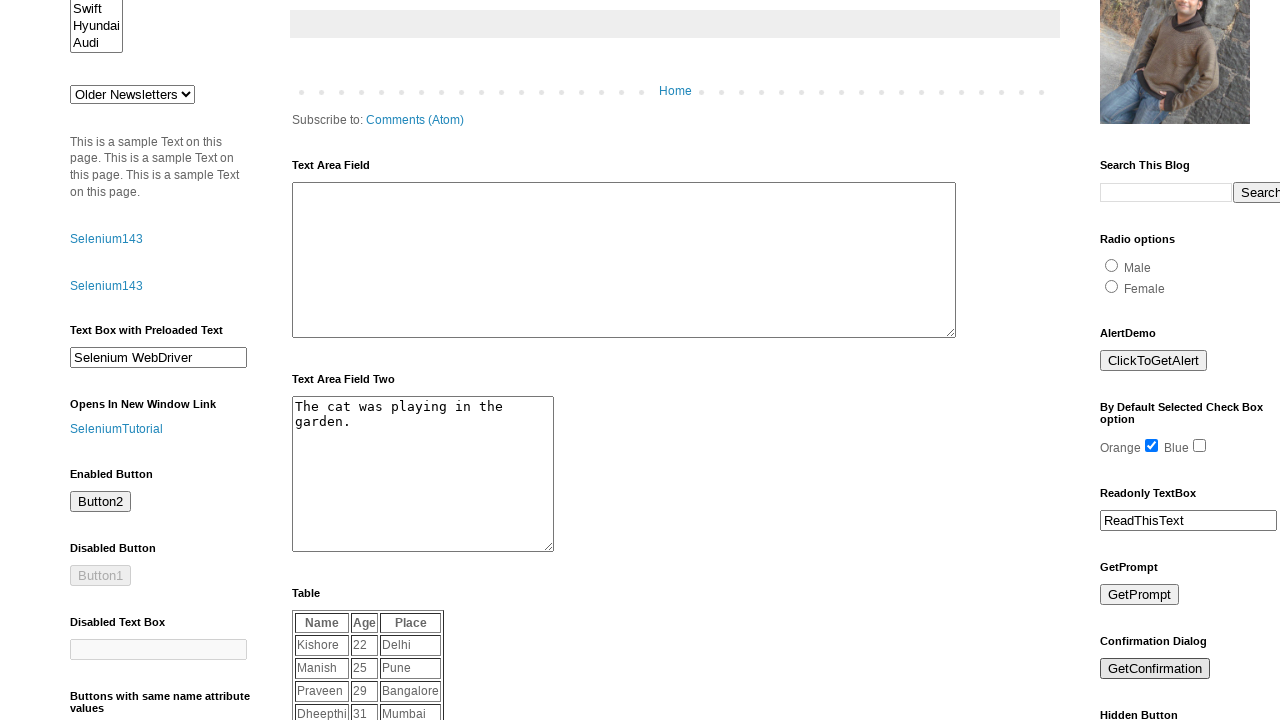